Tests a practice form by filling in personal details including first name, last name, selecting gender, experience level, date, profession, and tools options.

Starting URL: https://awesomeqa.com/practice.html

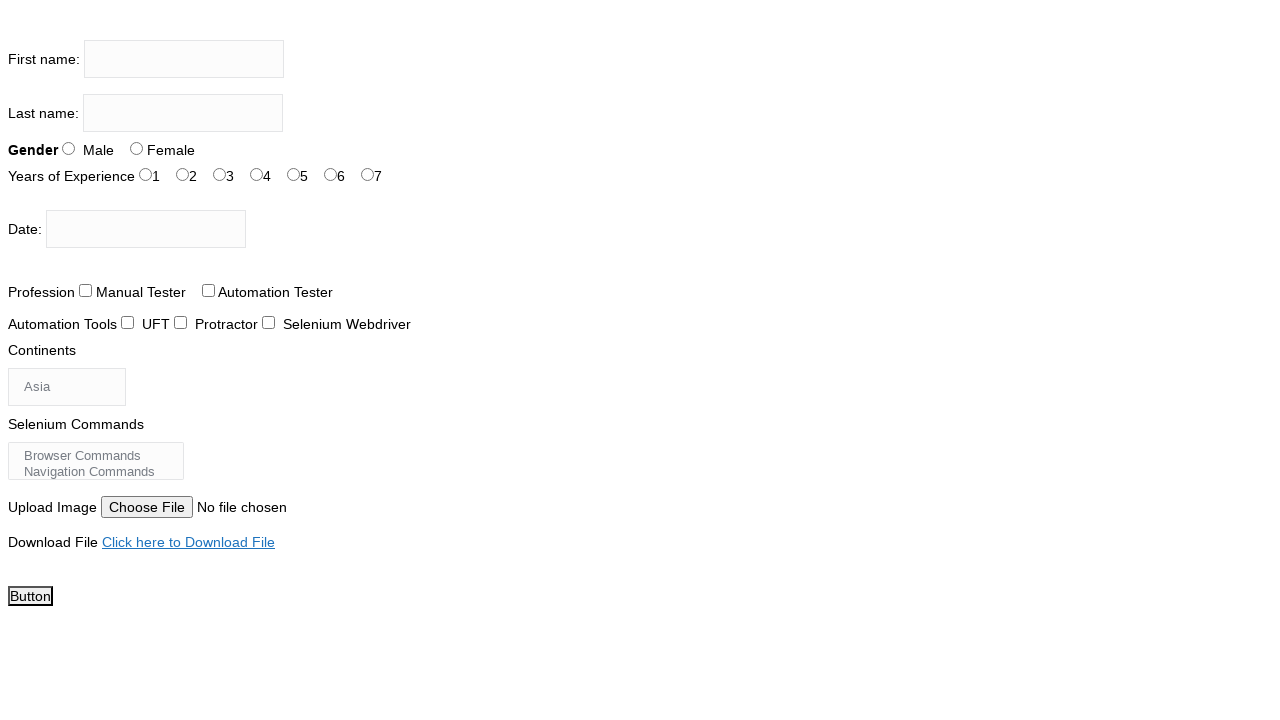

Filled first name field with 'Abhishek' on input[name='firstname']
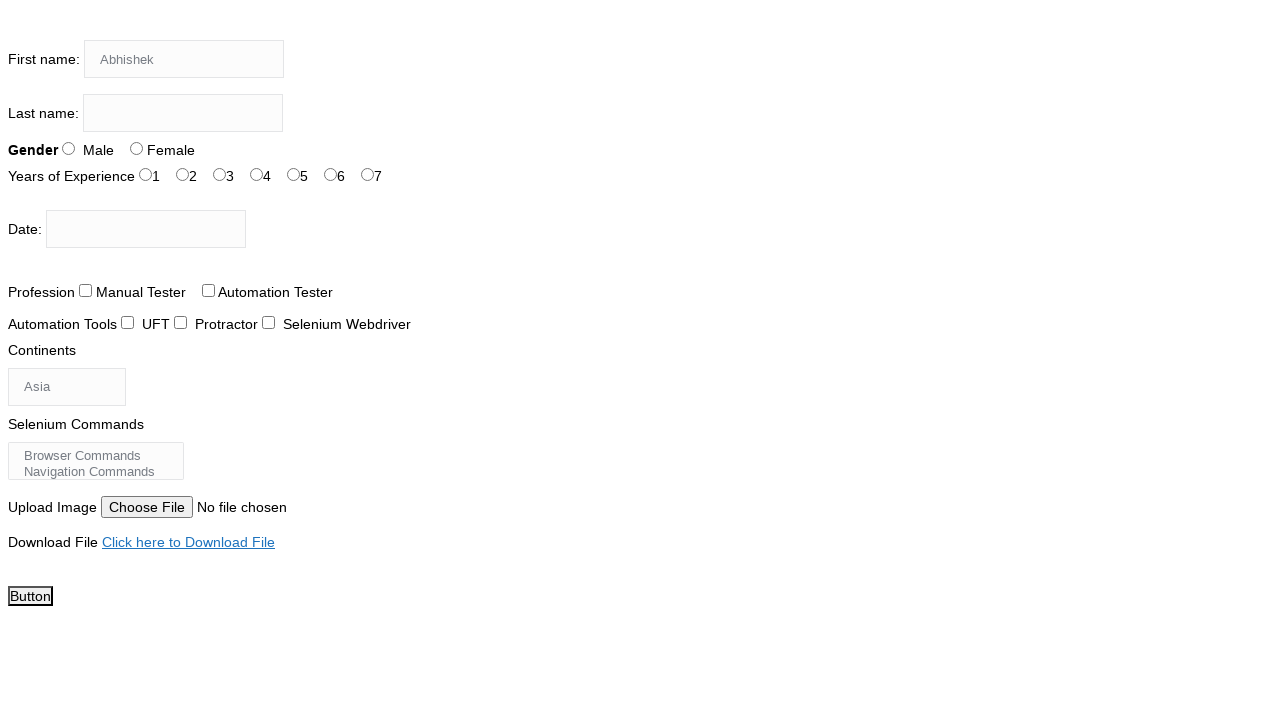

Filled last name field with 'Gaur' on input[name='lastname']
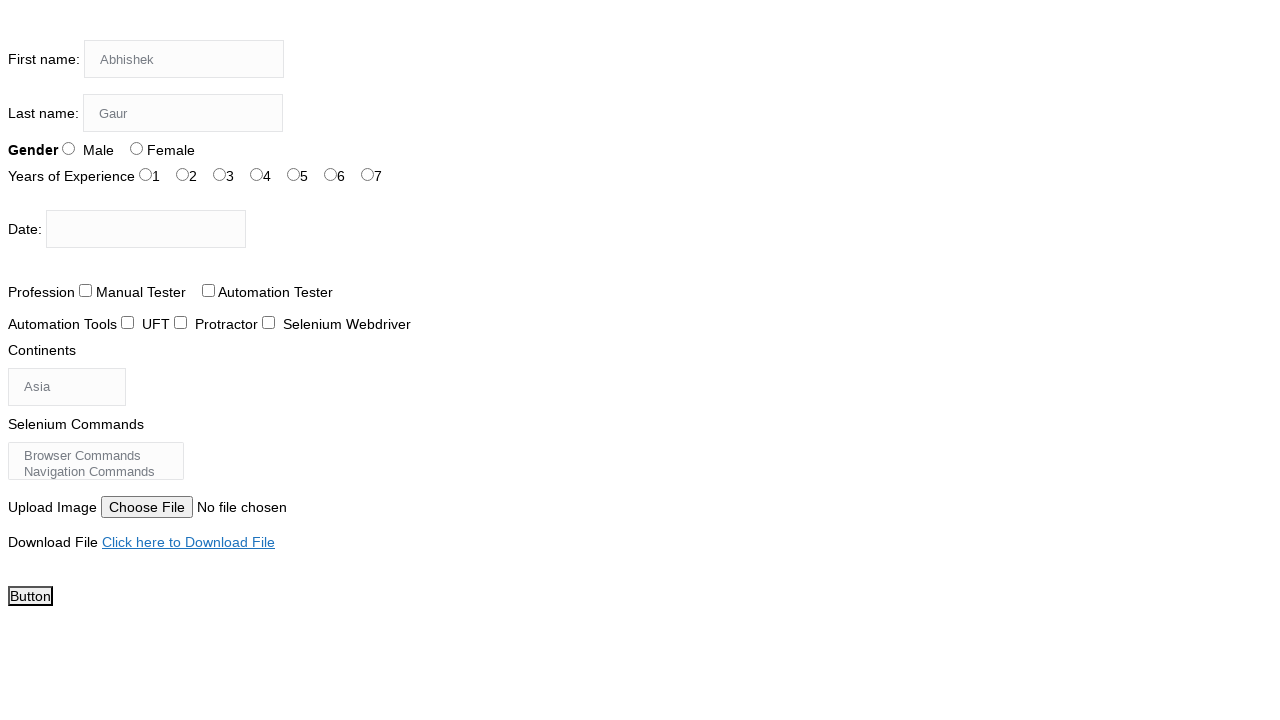

Selected Male gender option at (68, 148) on #sex-0
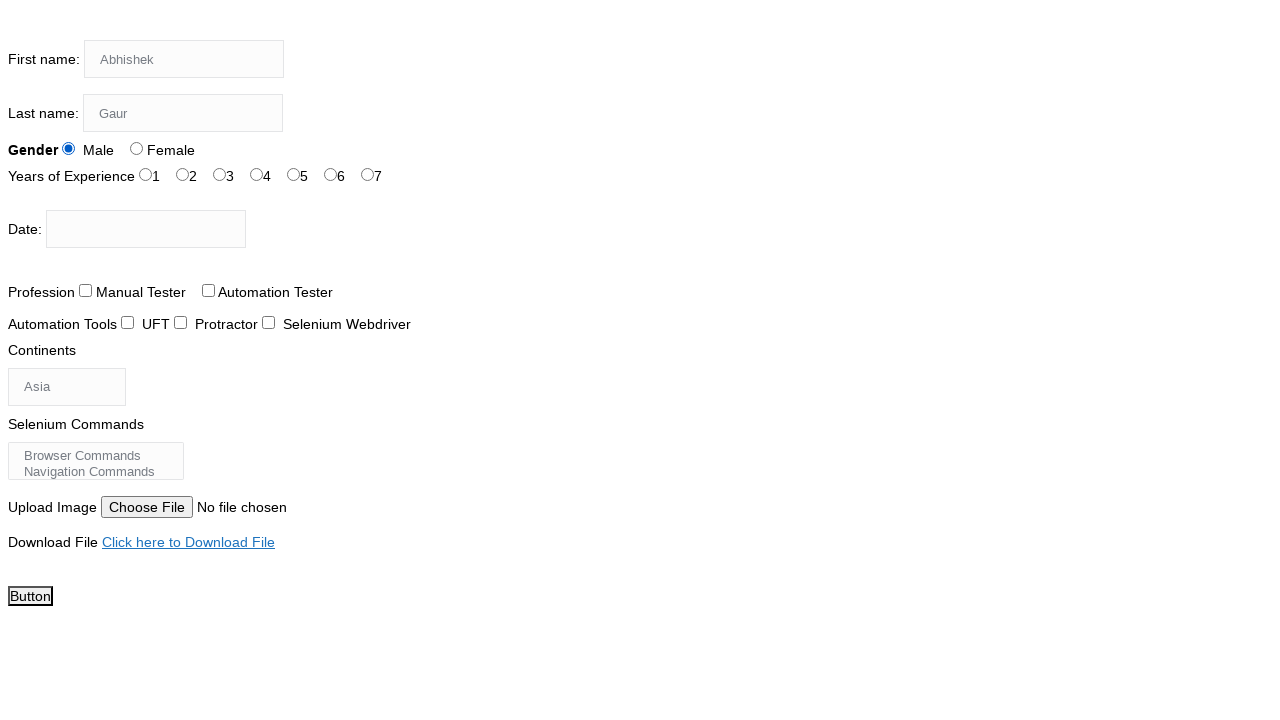

Selected 7 years experience level at (368, 174) on #exp-6
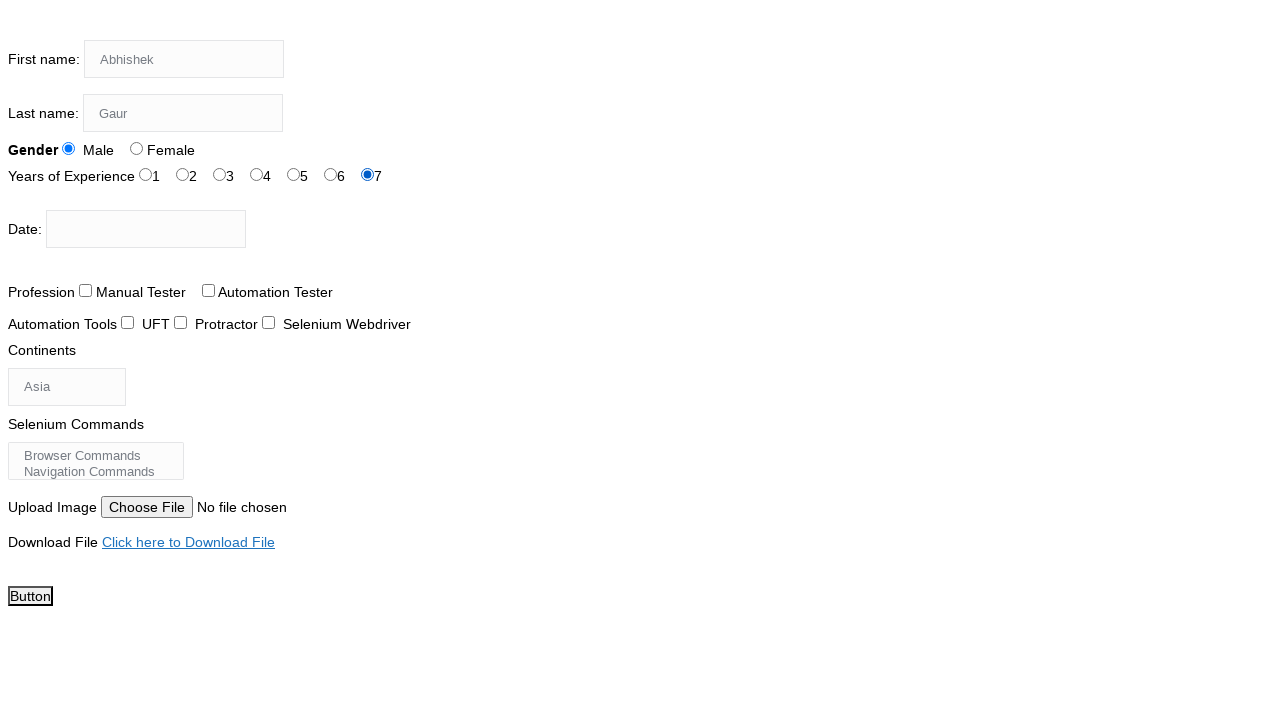

Filled date picker with '29/12/2024' on #datepicker
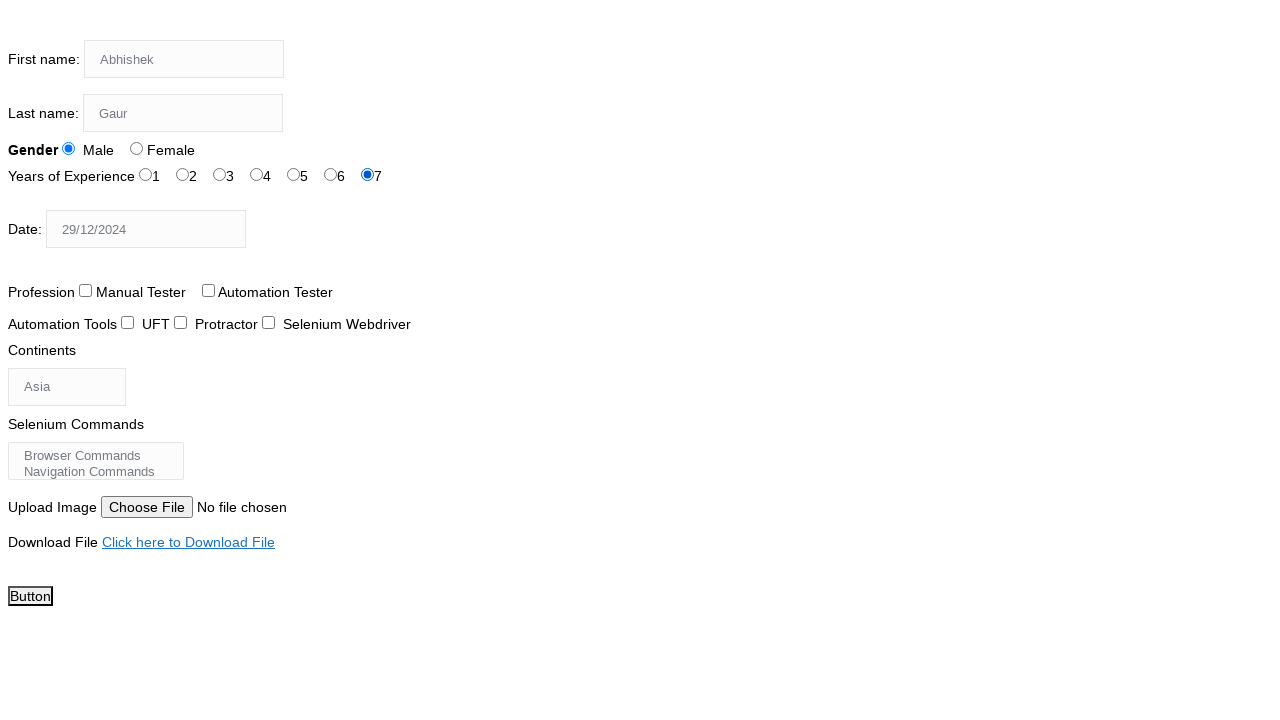

Selected Office profession checkbox at (208, 290) on #profession-1
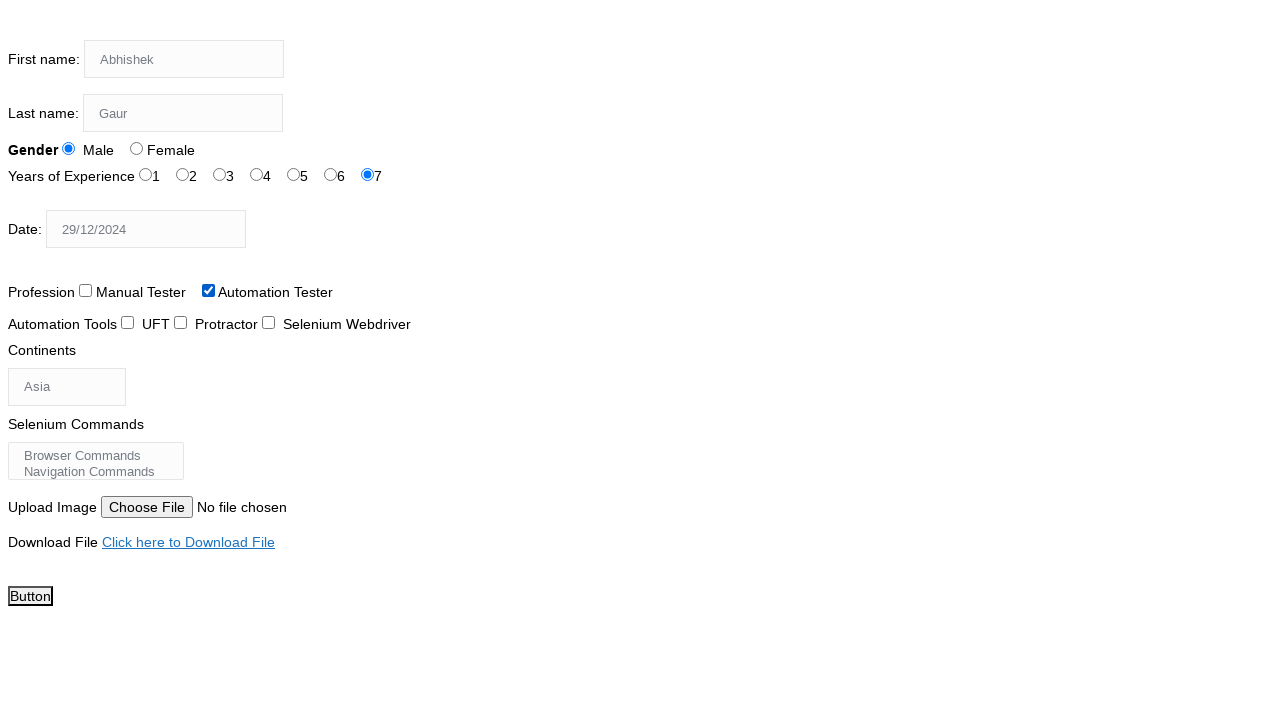

Selected Selenium IDE automation tool at (268, 322) on #tool-2
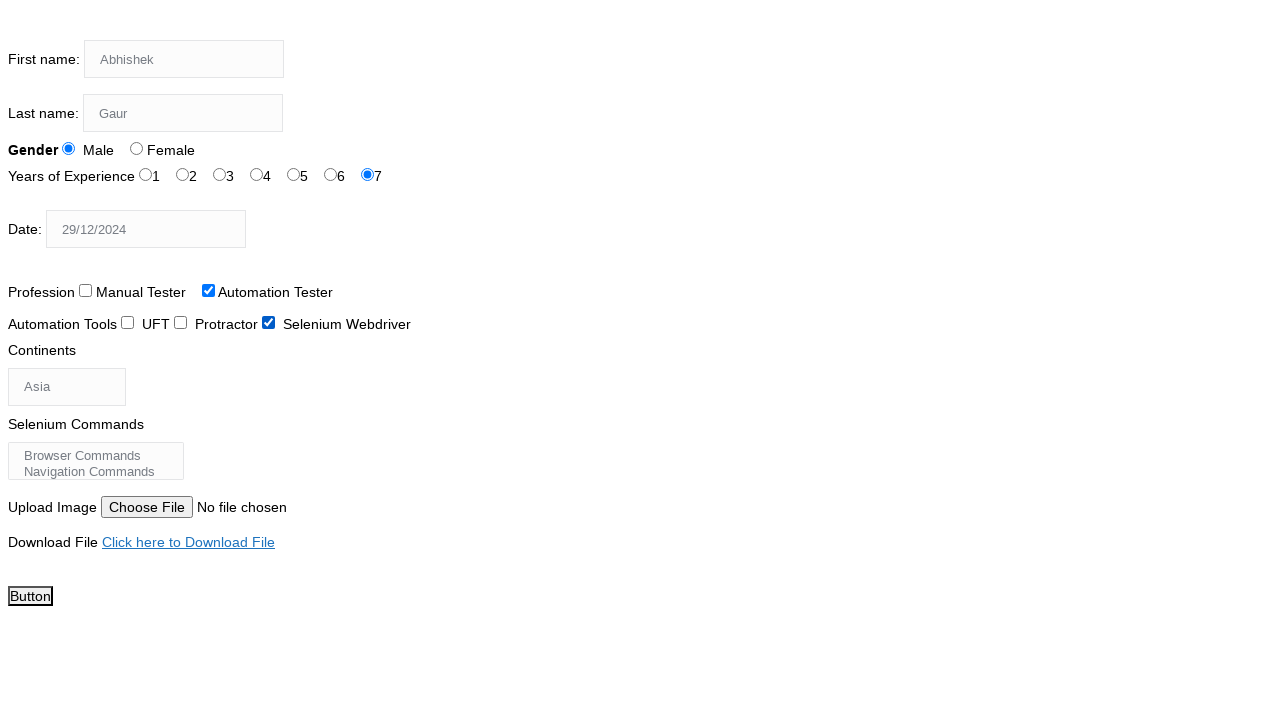

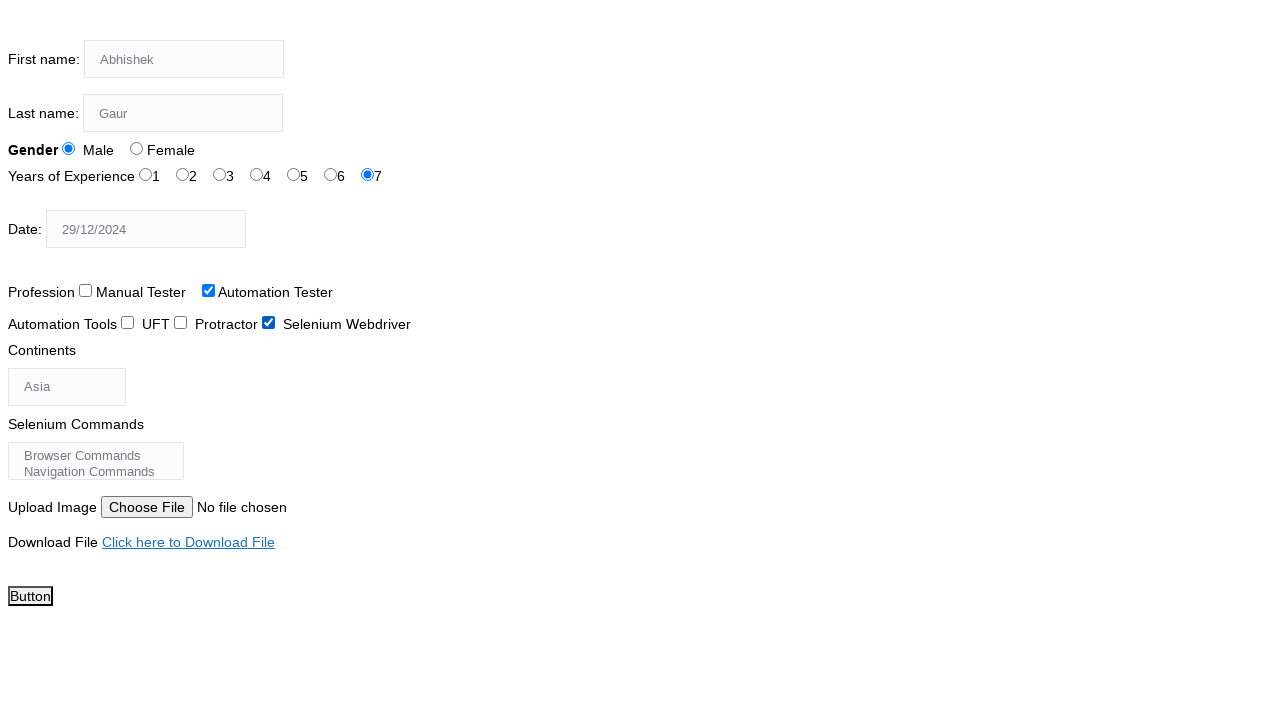